Tests A/B testing functionality by visiting the page, verifying the initial A/B test heading, then adding an opt-out cookie and refreshing to verify the test is disabled

Starting URL: http://the-internet.herokuapp.com/abtest

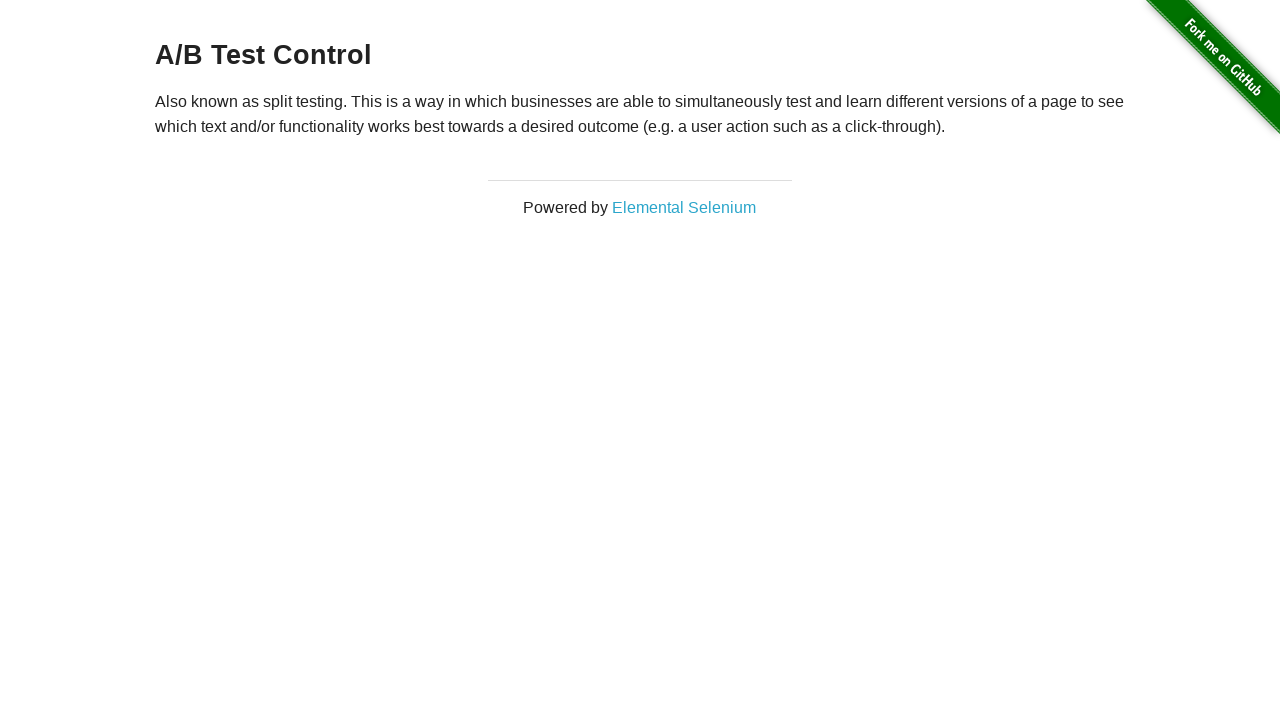

Navigated to A/B test page
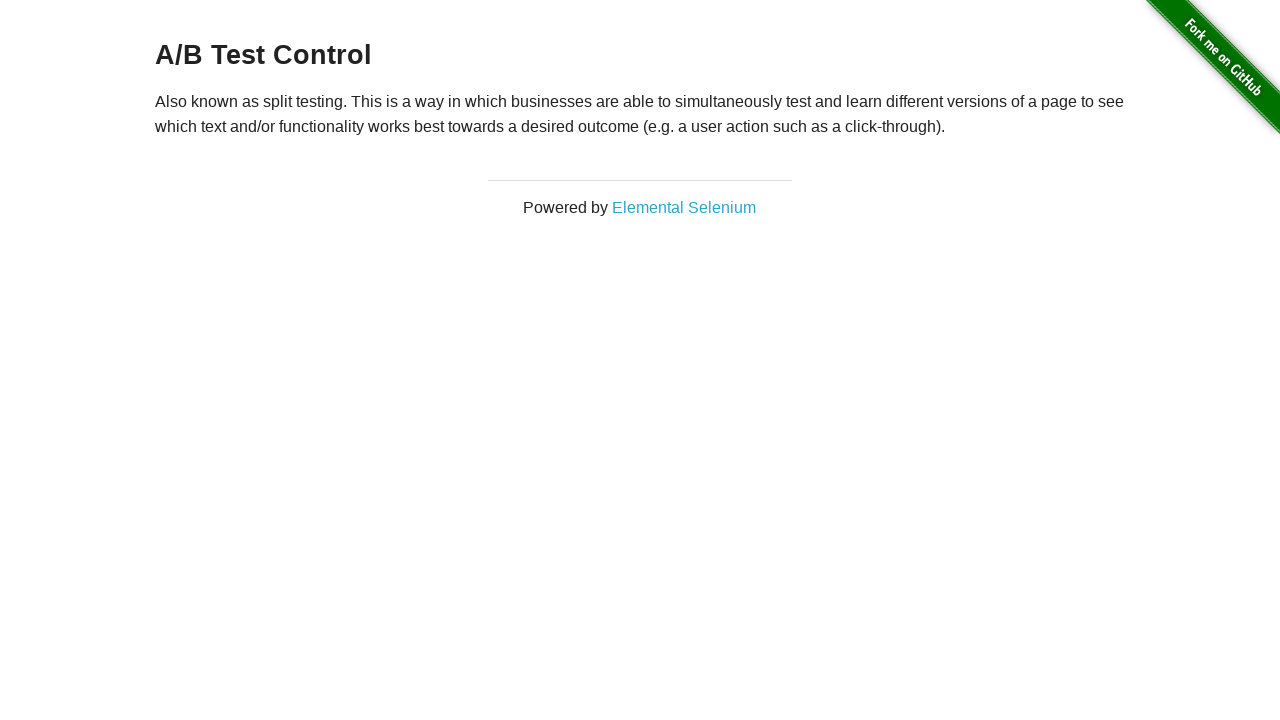

Retrieved initial A/B test heading
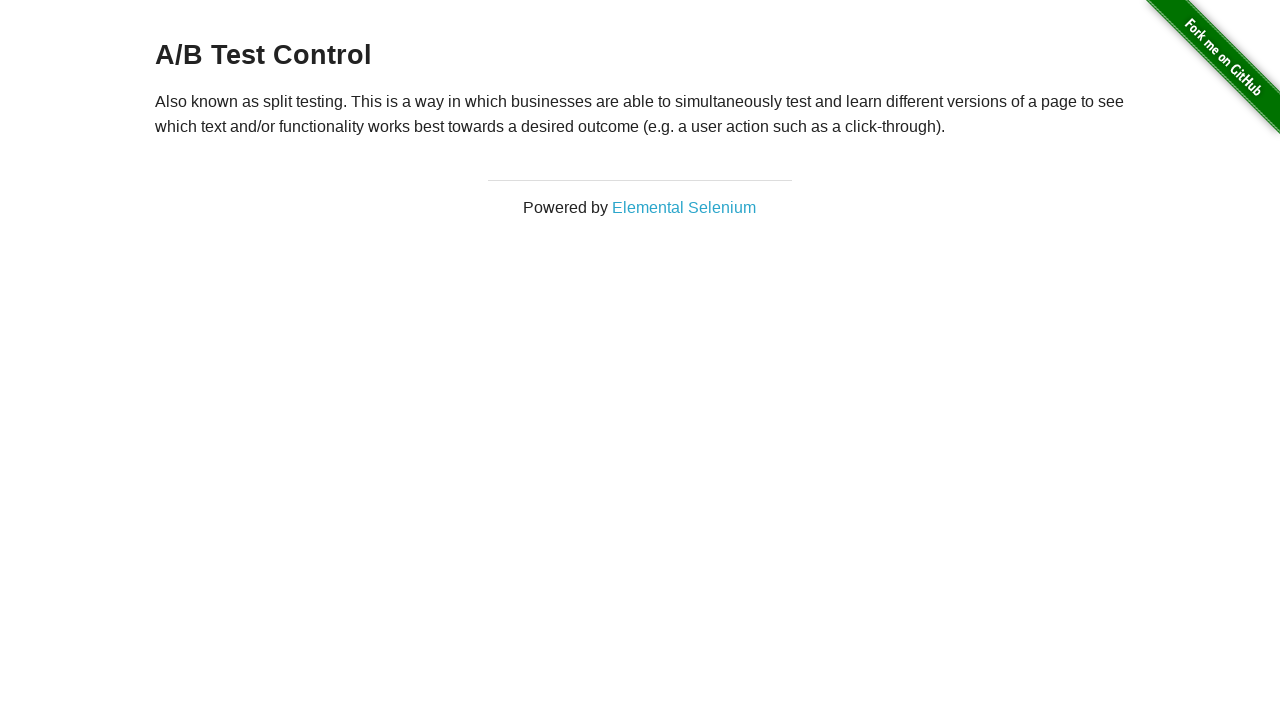

Verified initial heading starts with 'A/B Test'
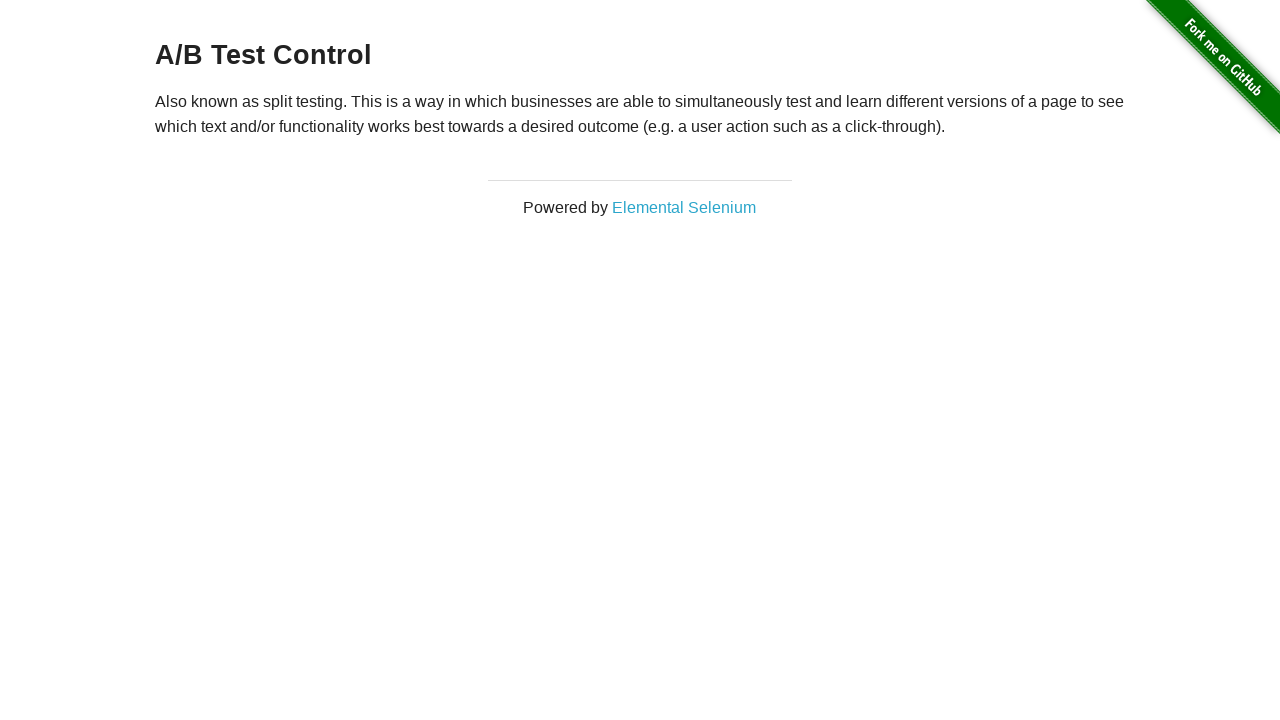

Added optimizelyOptOut cookie to opt out of A/B test
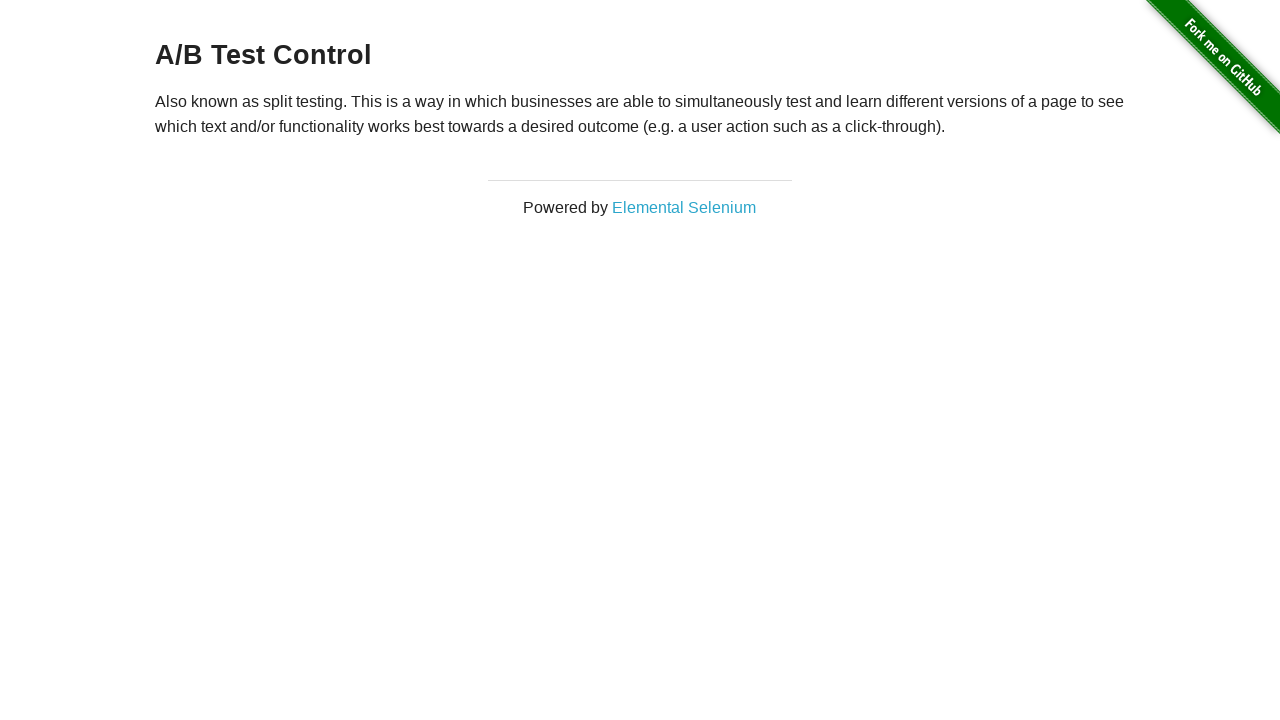

Reloaded page to apply opt-out cookie
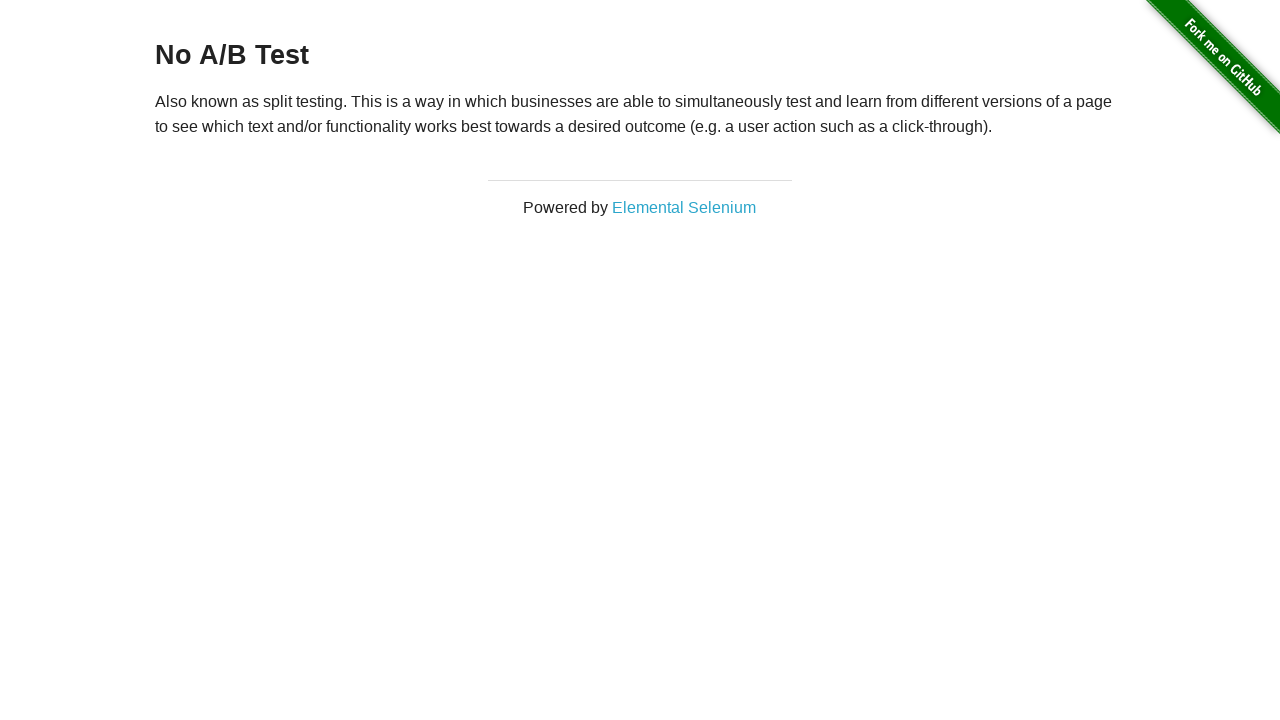

Retrieved final heading after cookie application
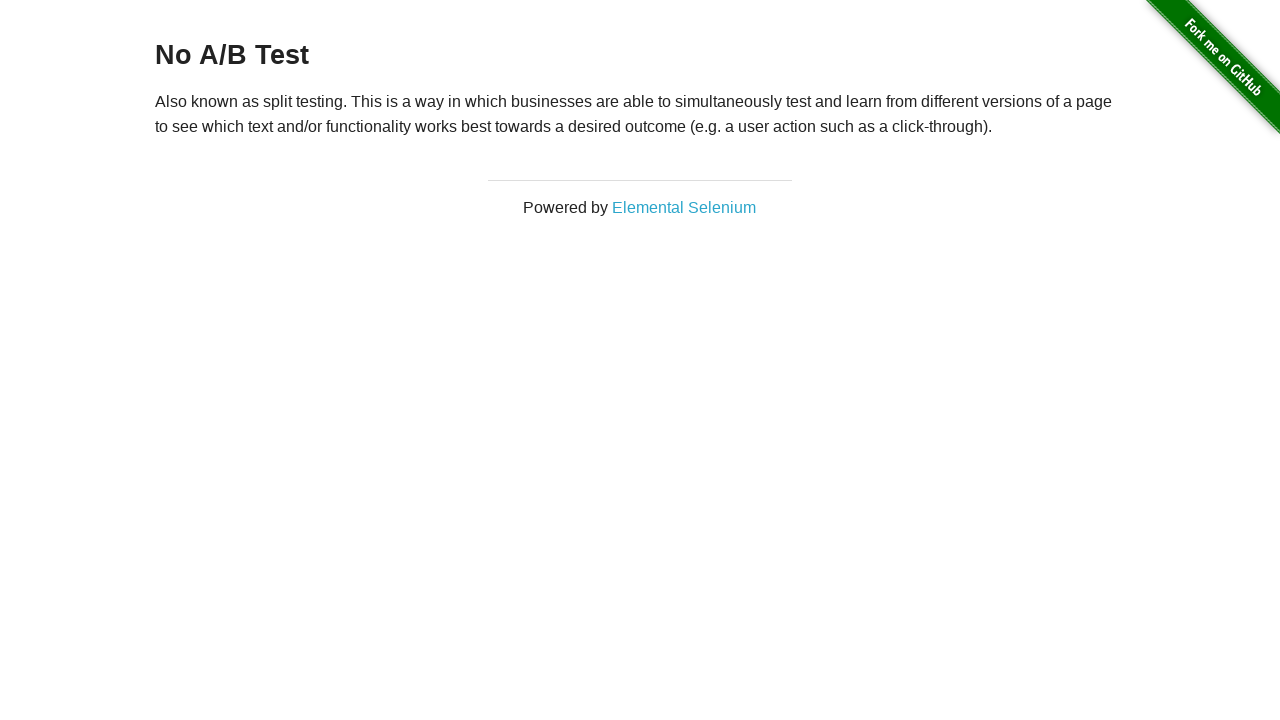

Verified A/B test is now disabled with heading 'No A/B Test'
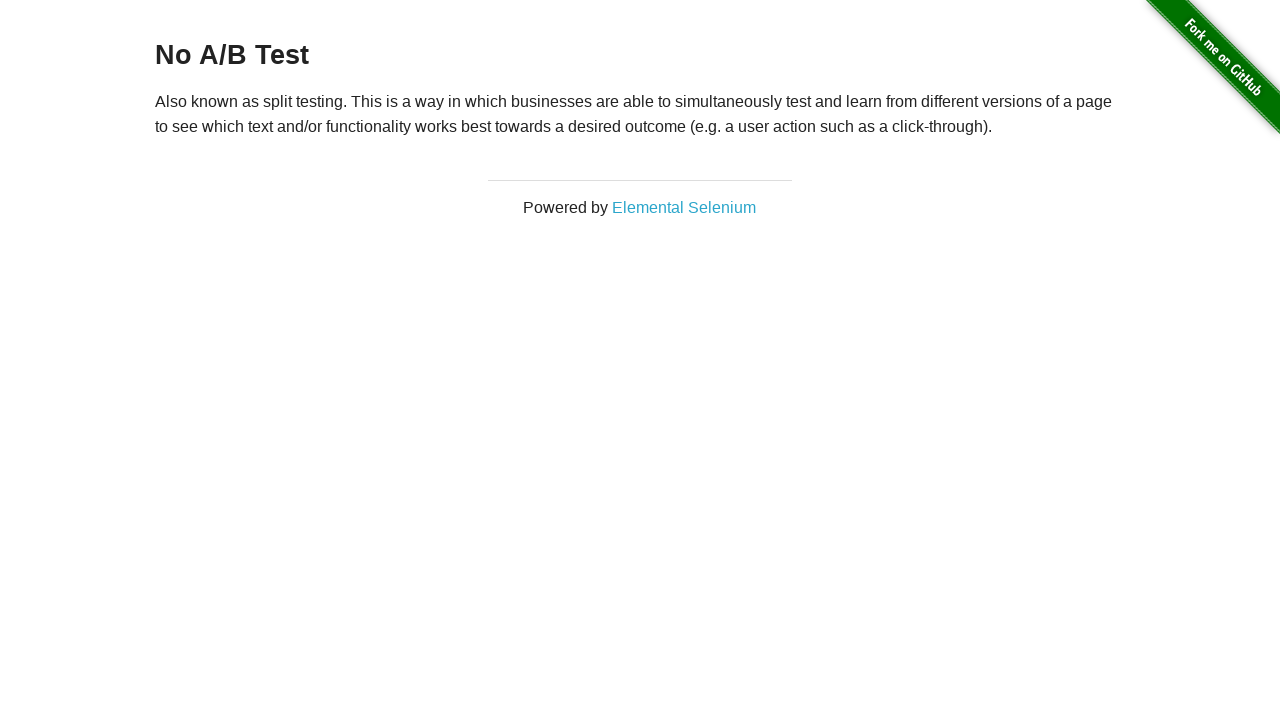

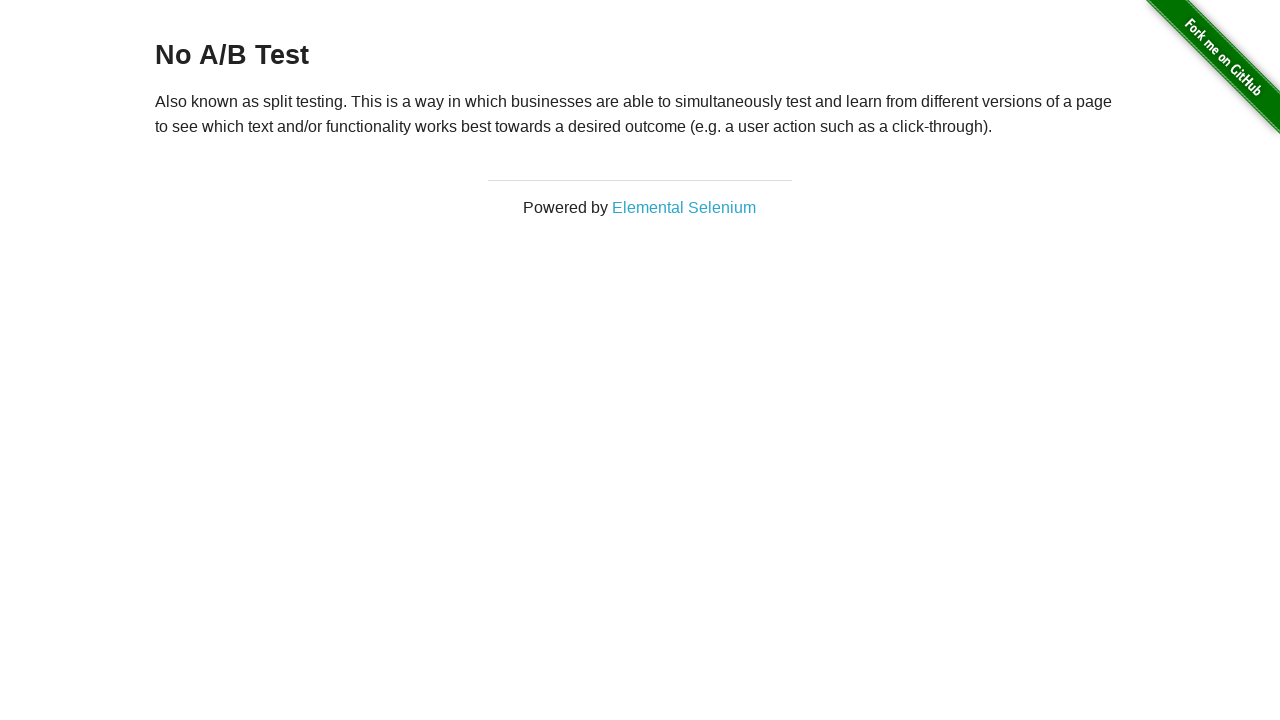